Tests browser navigation commands (back, forward, refresh) on a webpage to verify navigation functionality works correctly.

Starting URL: https://opensource-demo.orangehrmlive.com/web/index.php/auth/login

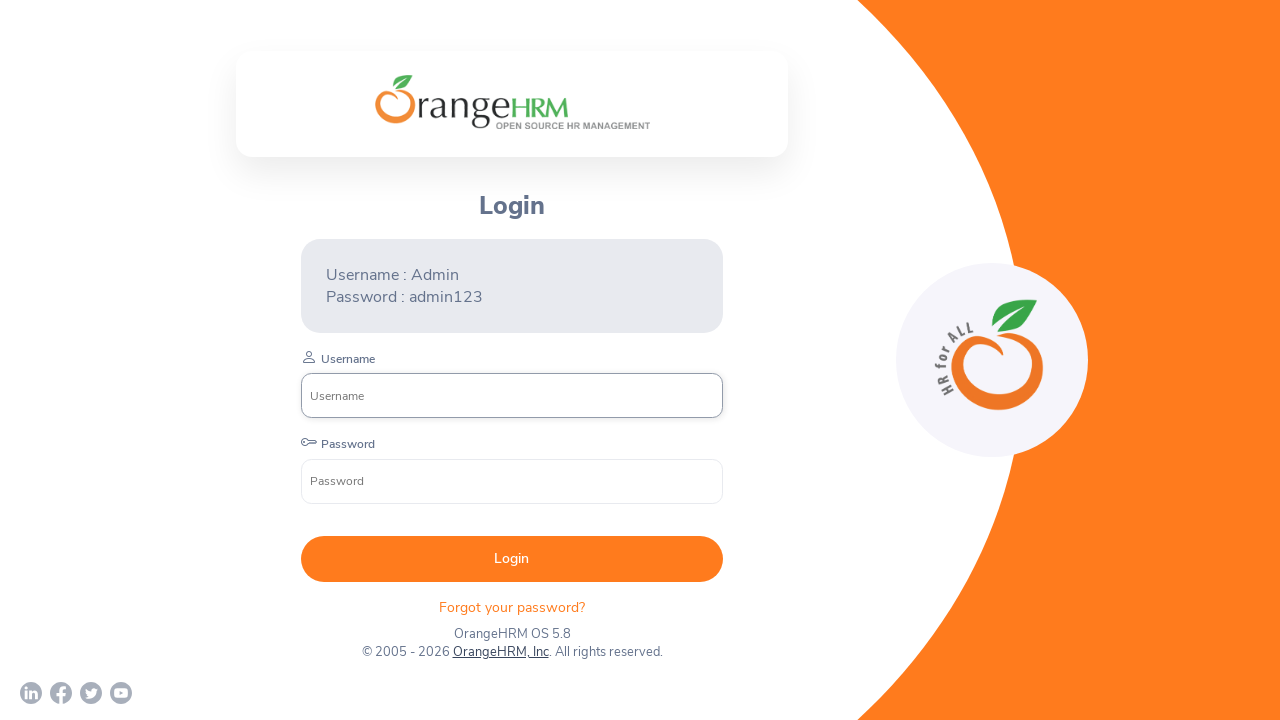

Initial page load completed, network idle state reached
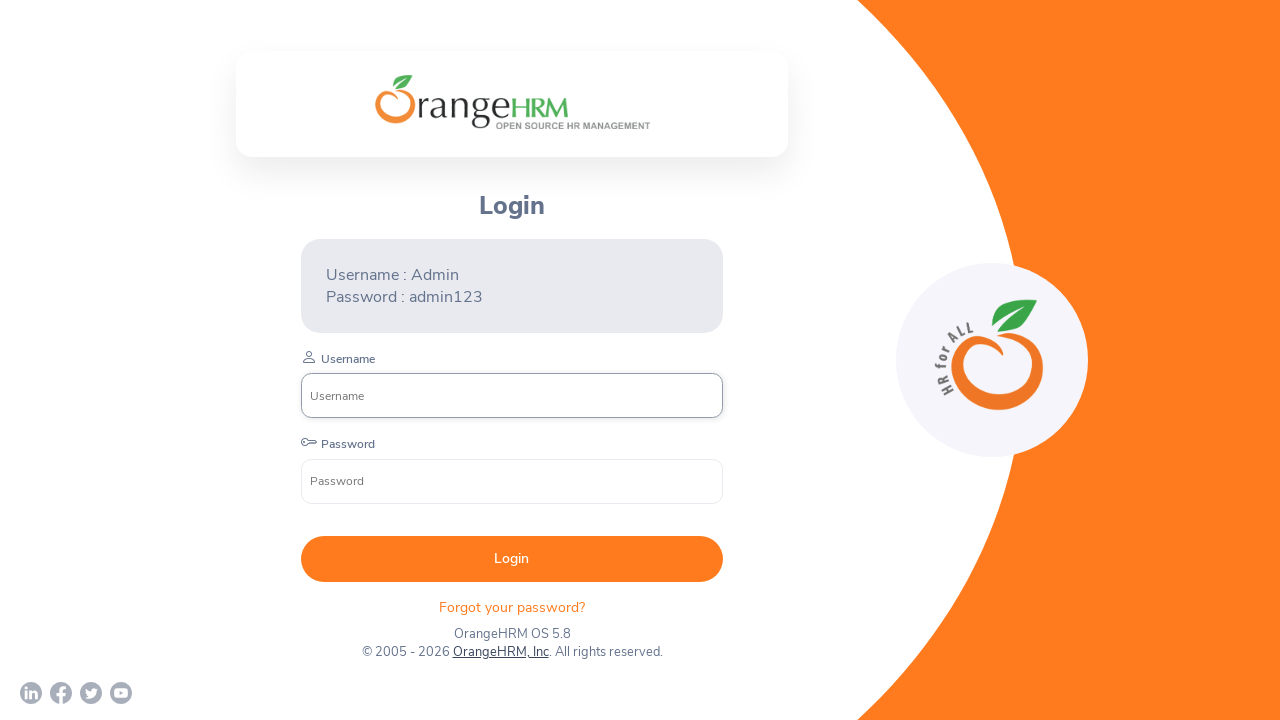

Navigated back to previous page
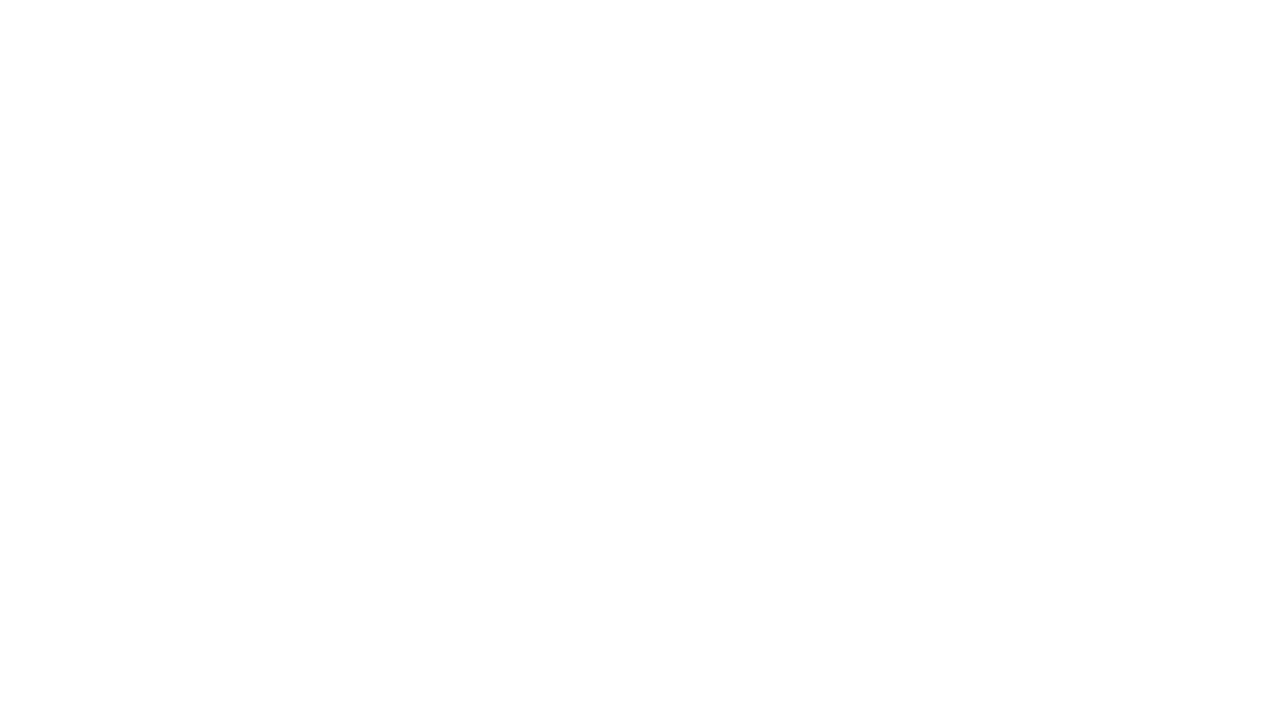

Back navigation completed, network idle state reached
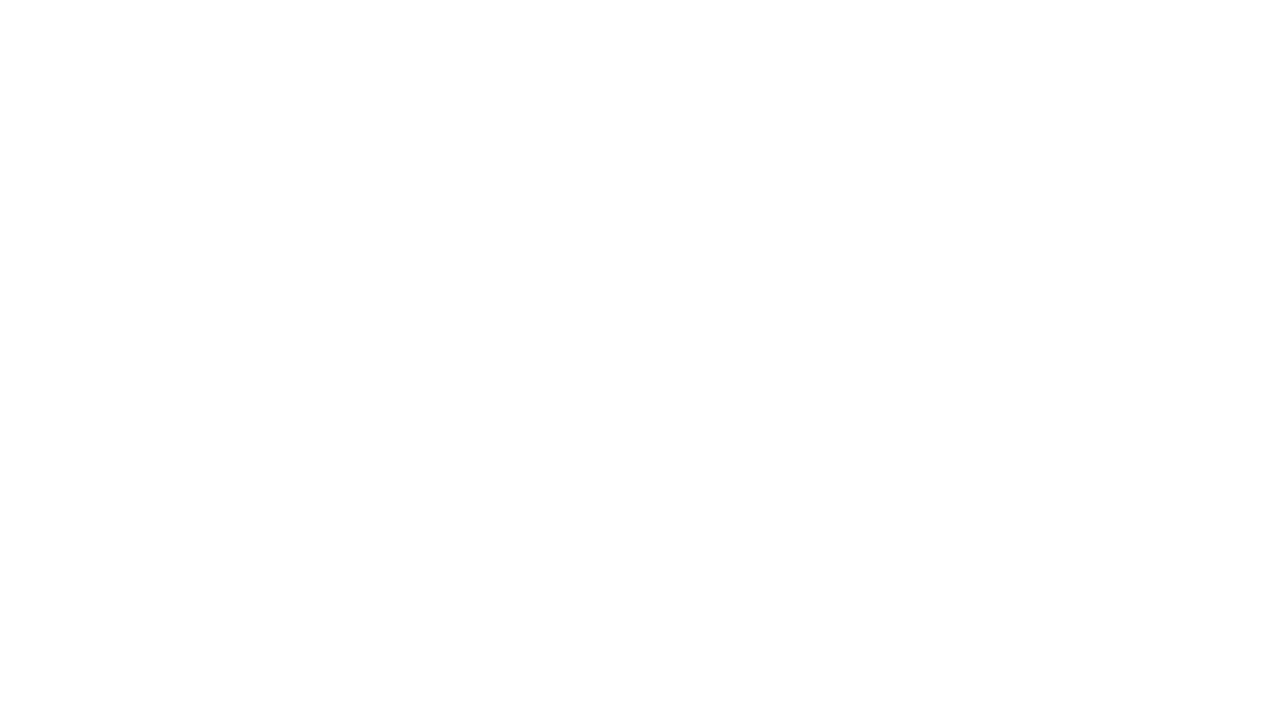

Navigated forward to next page
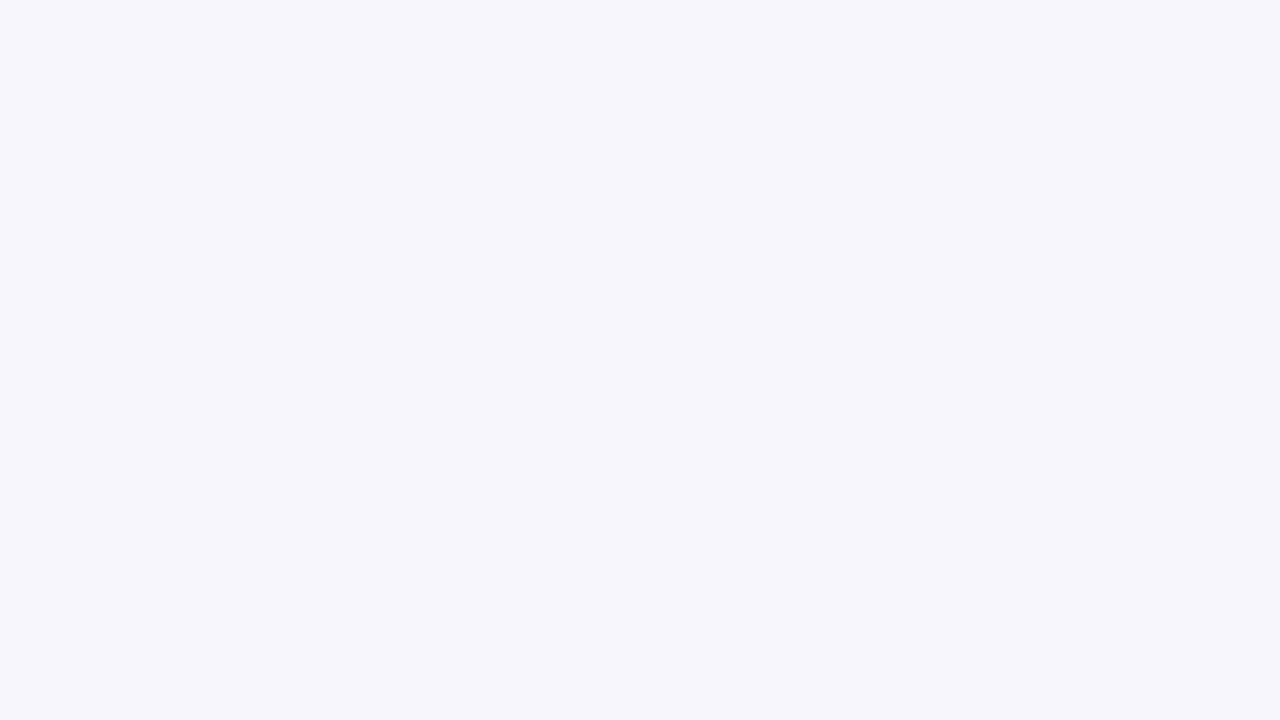

Forward navigation completed, network idle state reached
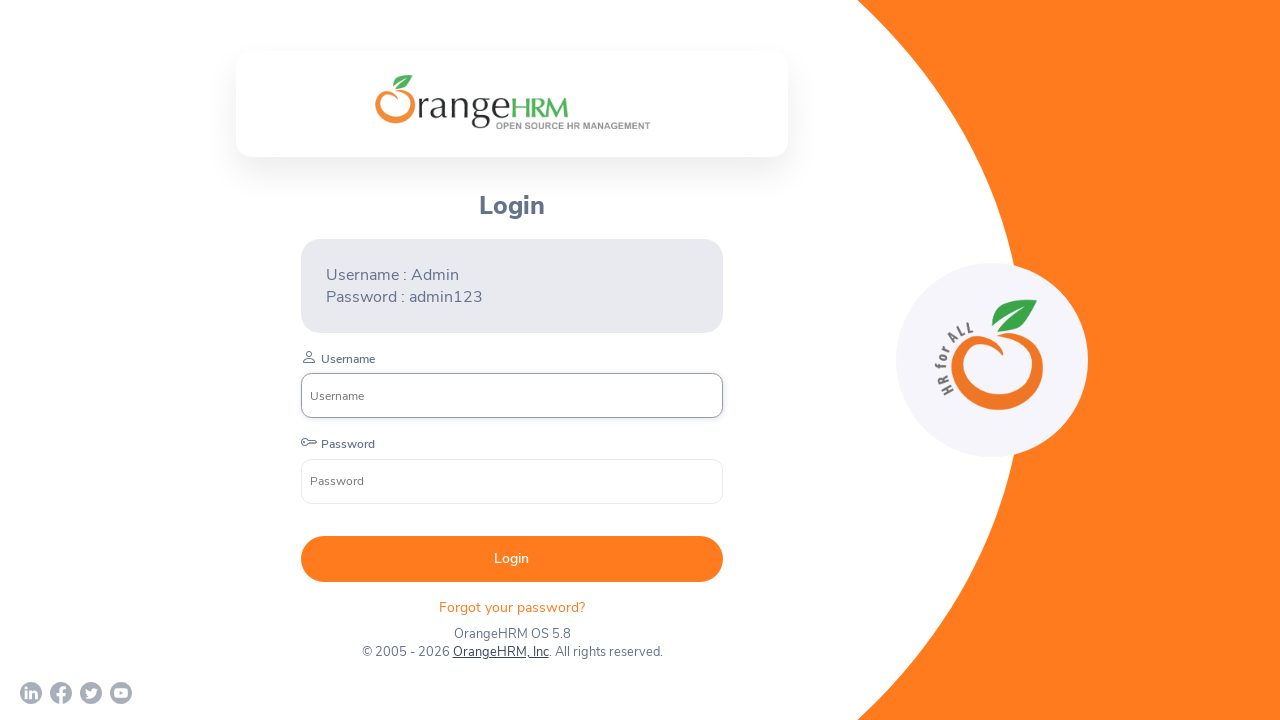

Page refreshed
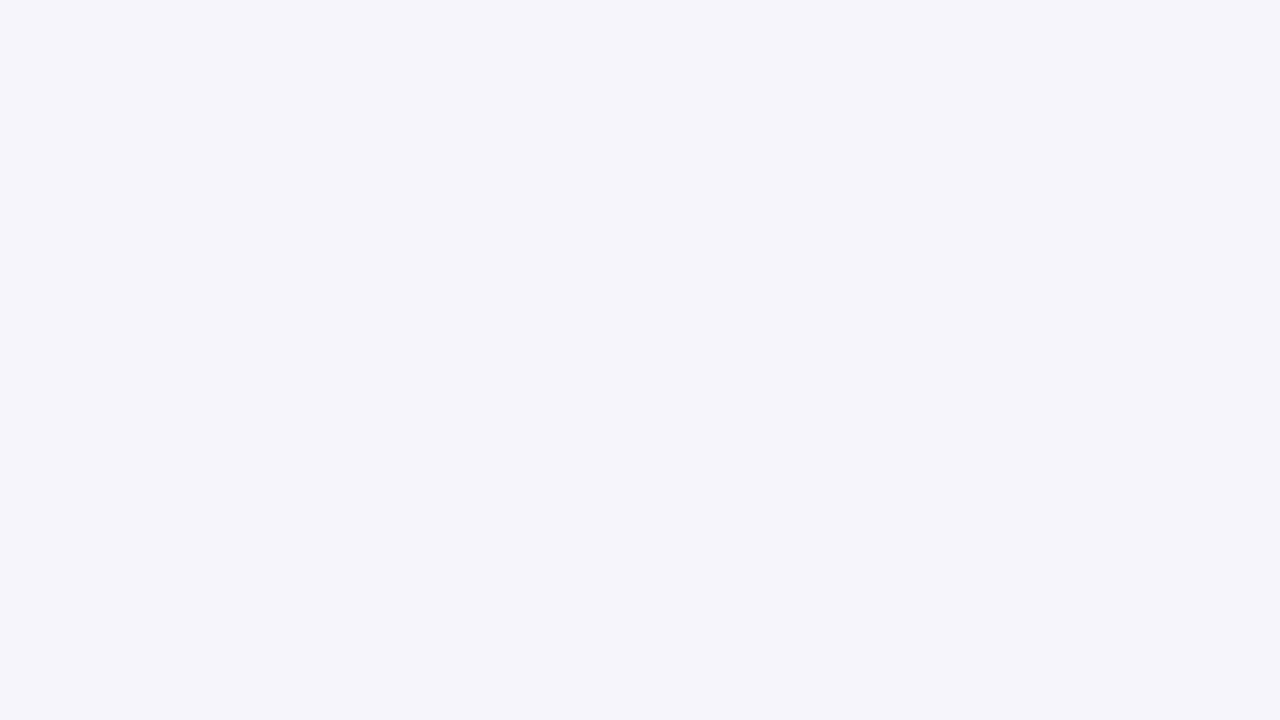

Page reload completed, network idle state reached
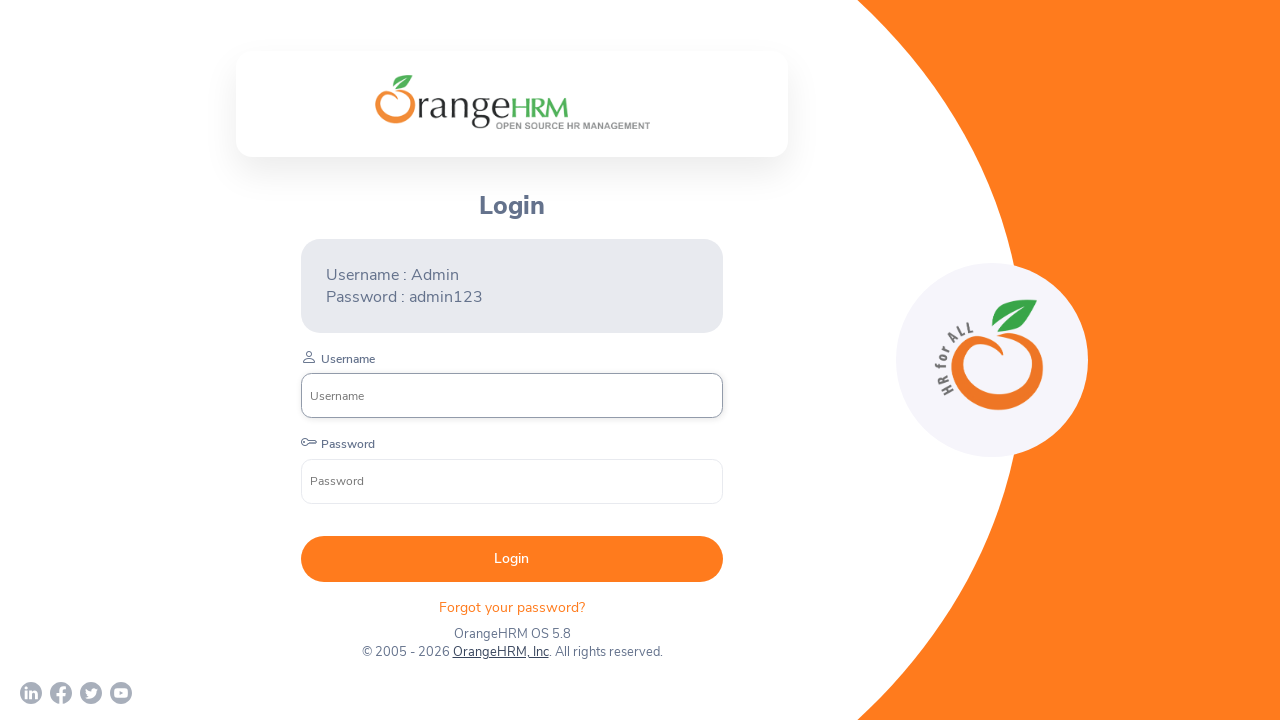

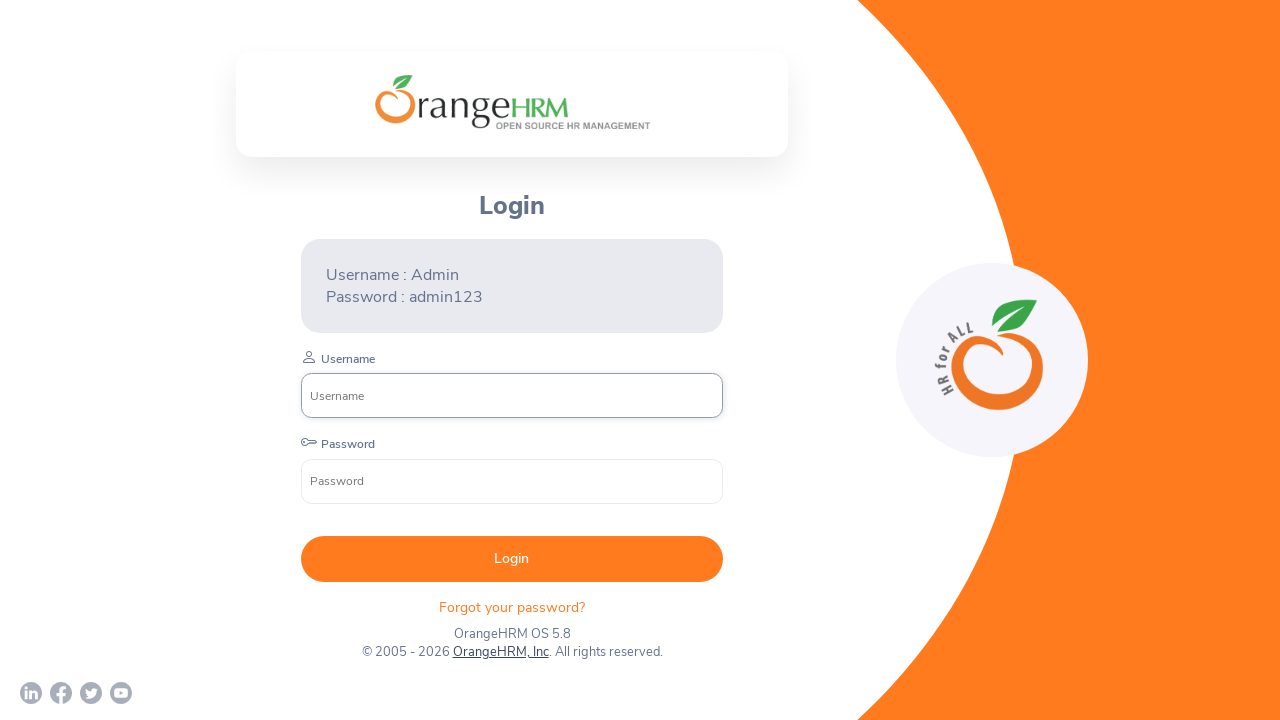